Opens the WordPress.com homepage and verifies it loads successfully by maximizing the window and waiting for the page.

Starting URL: https://wordpress.com/

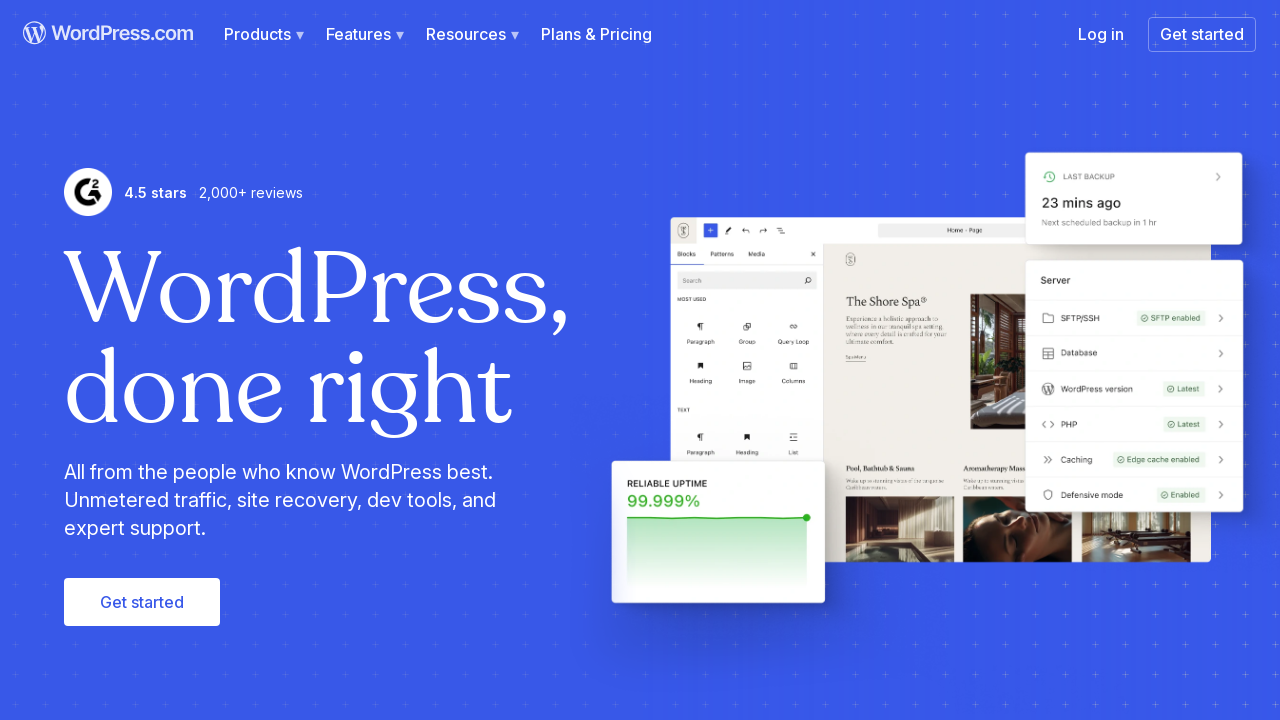

Set viewport to 1920x1080
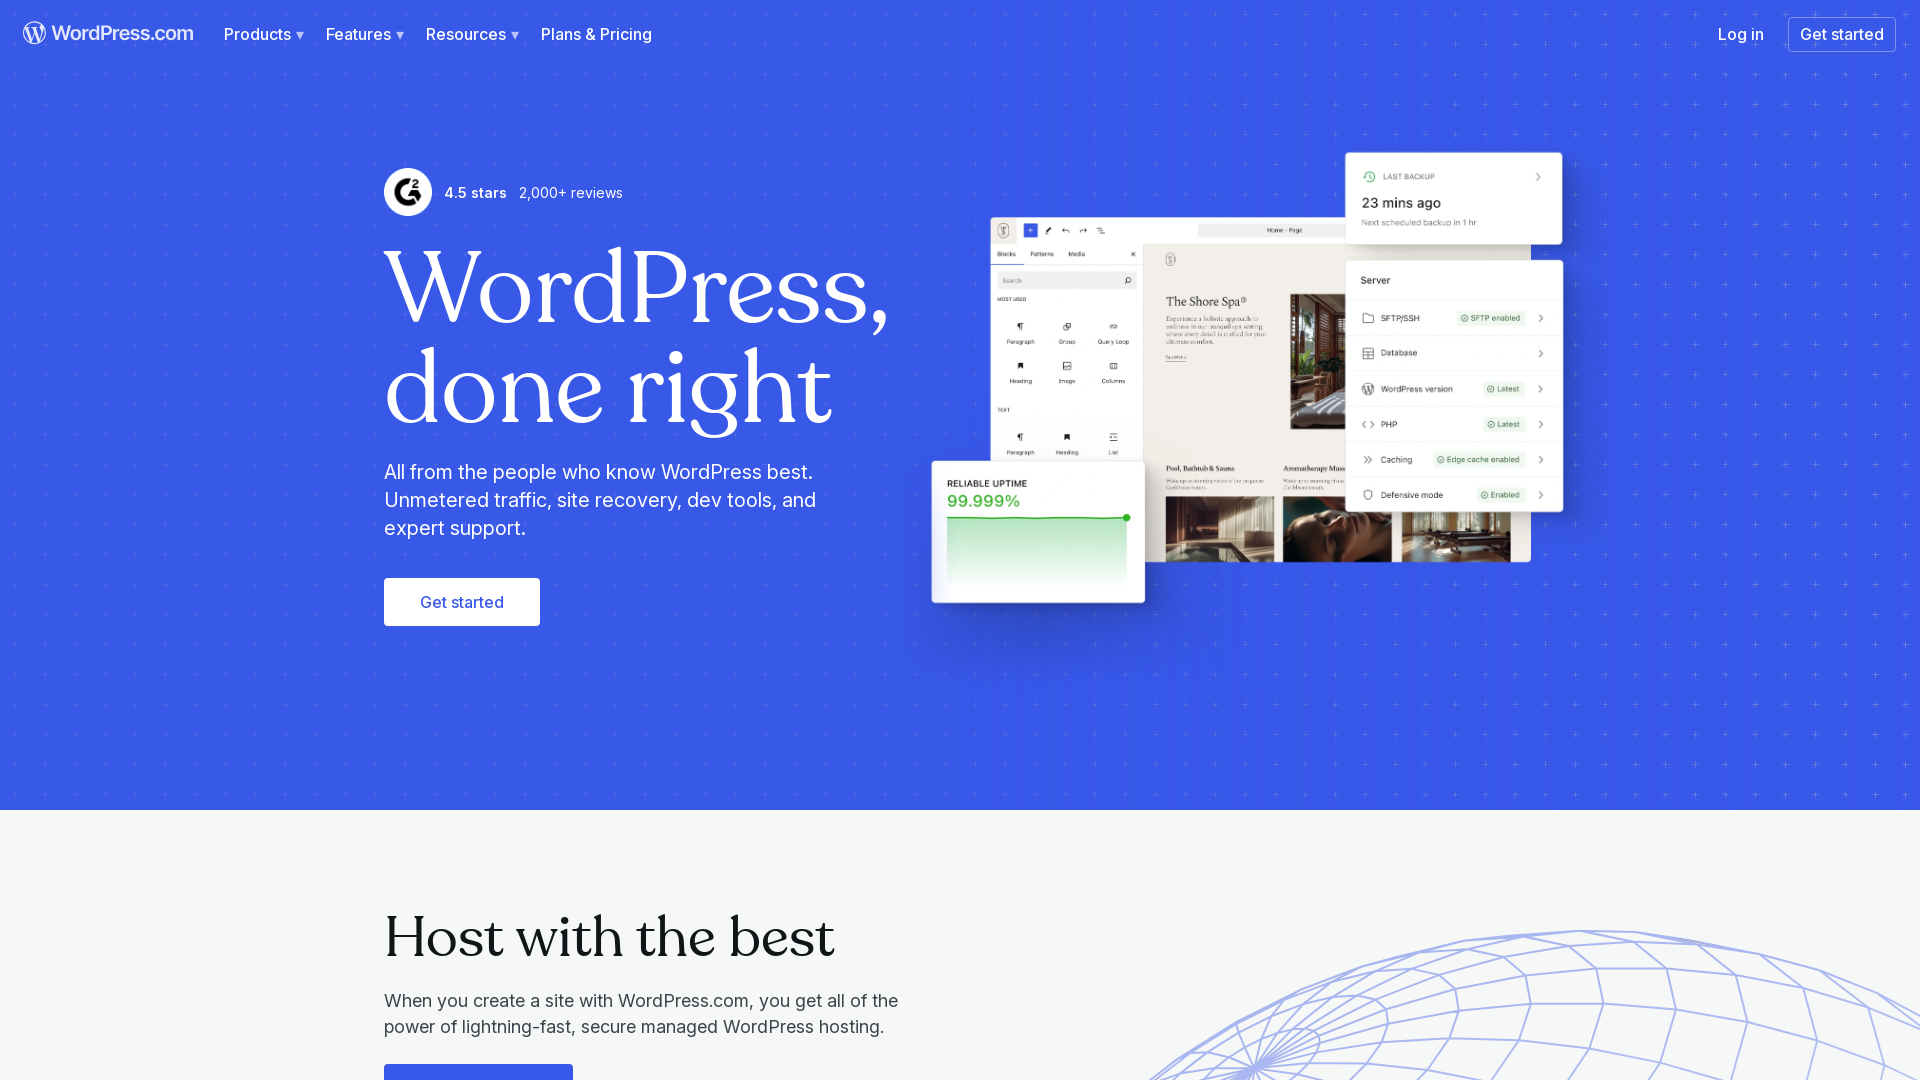

WordPress.com homepage loaded successfully
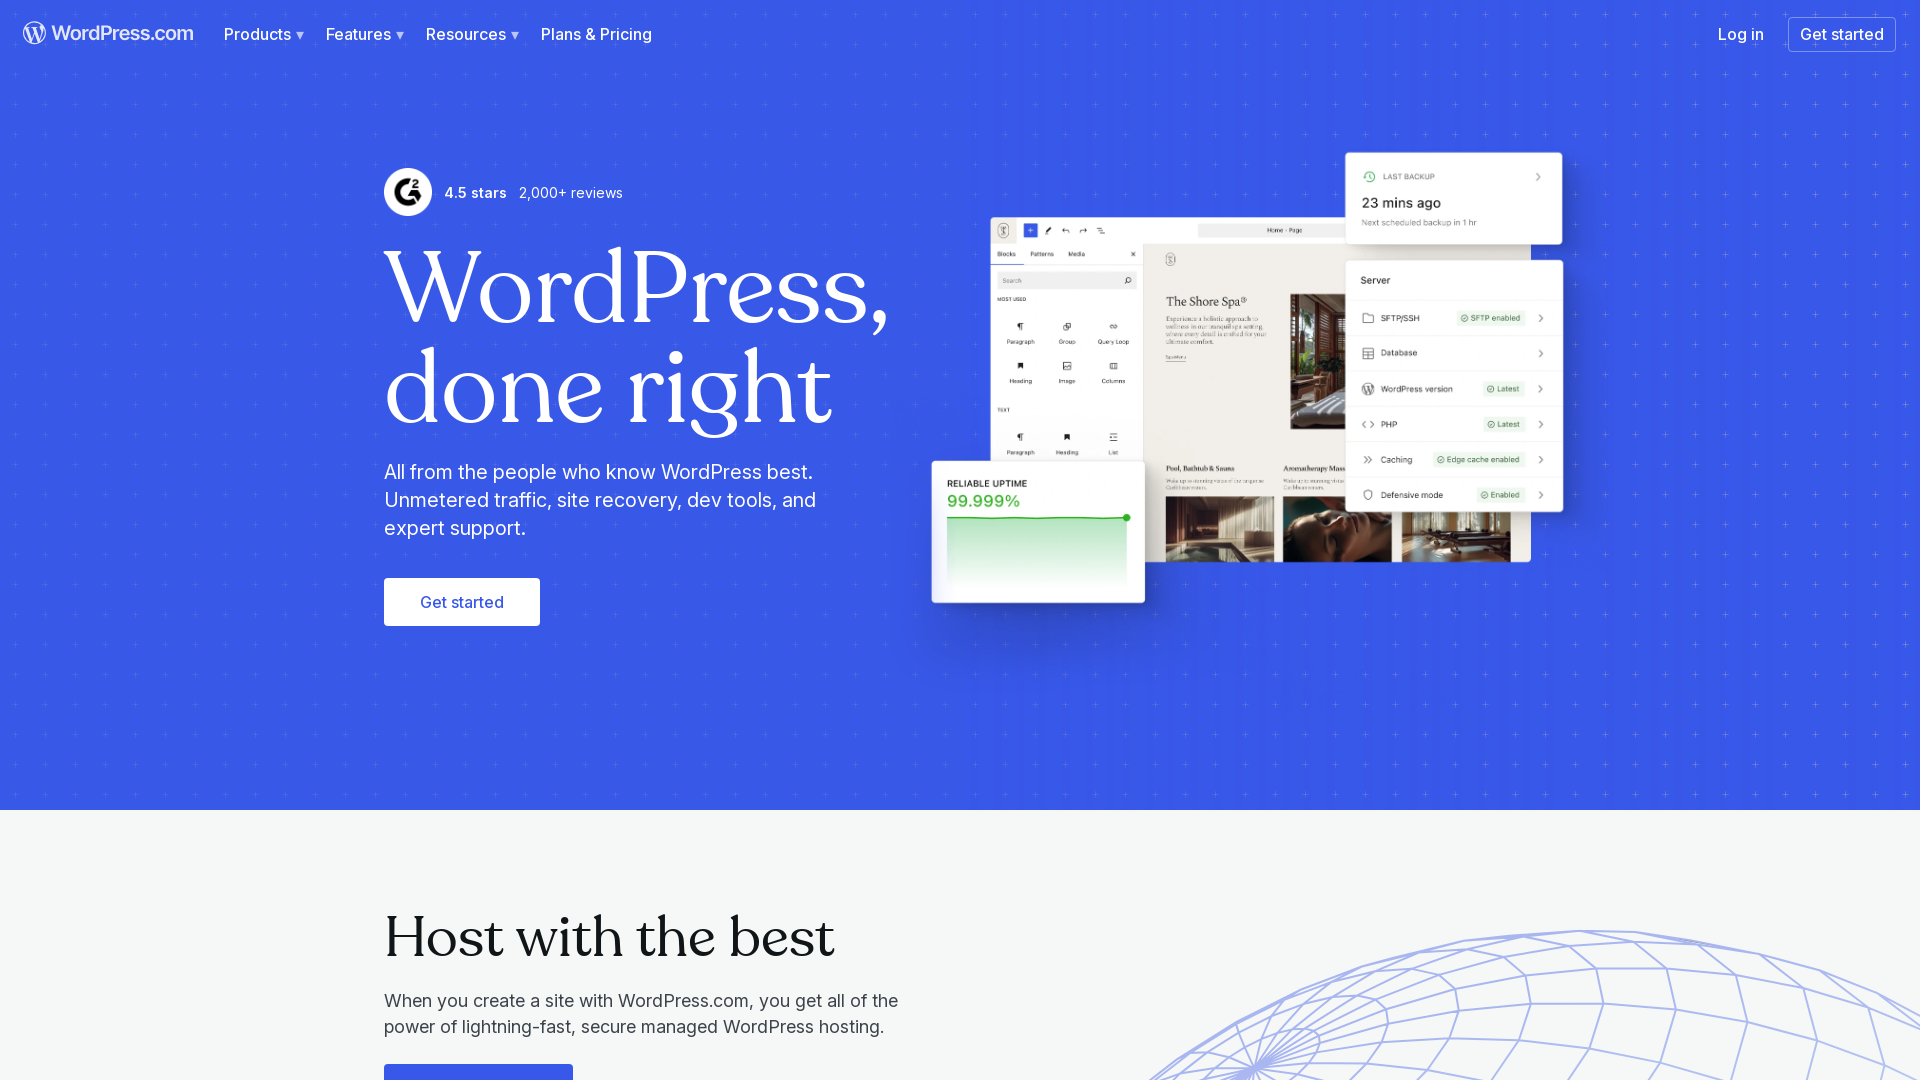

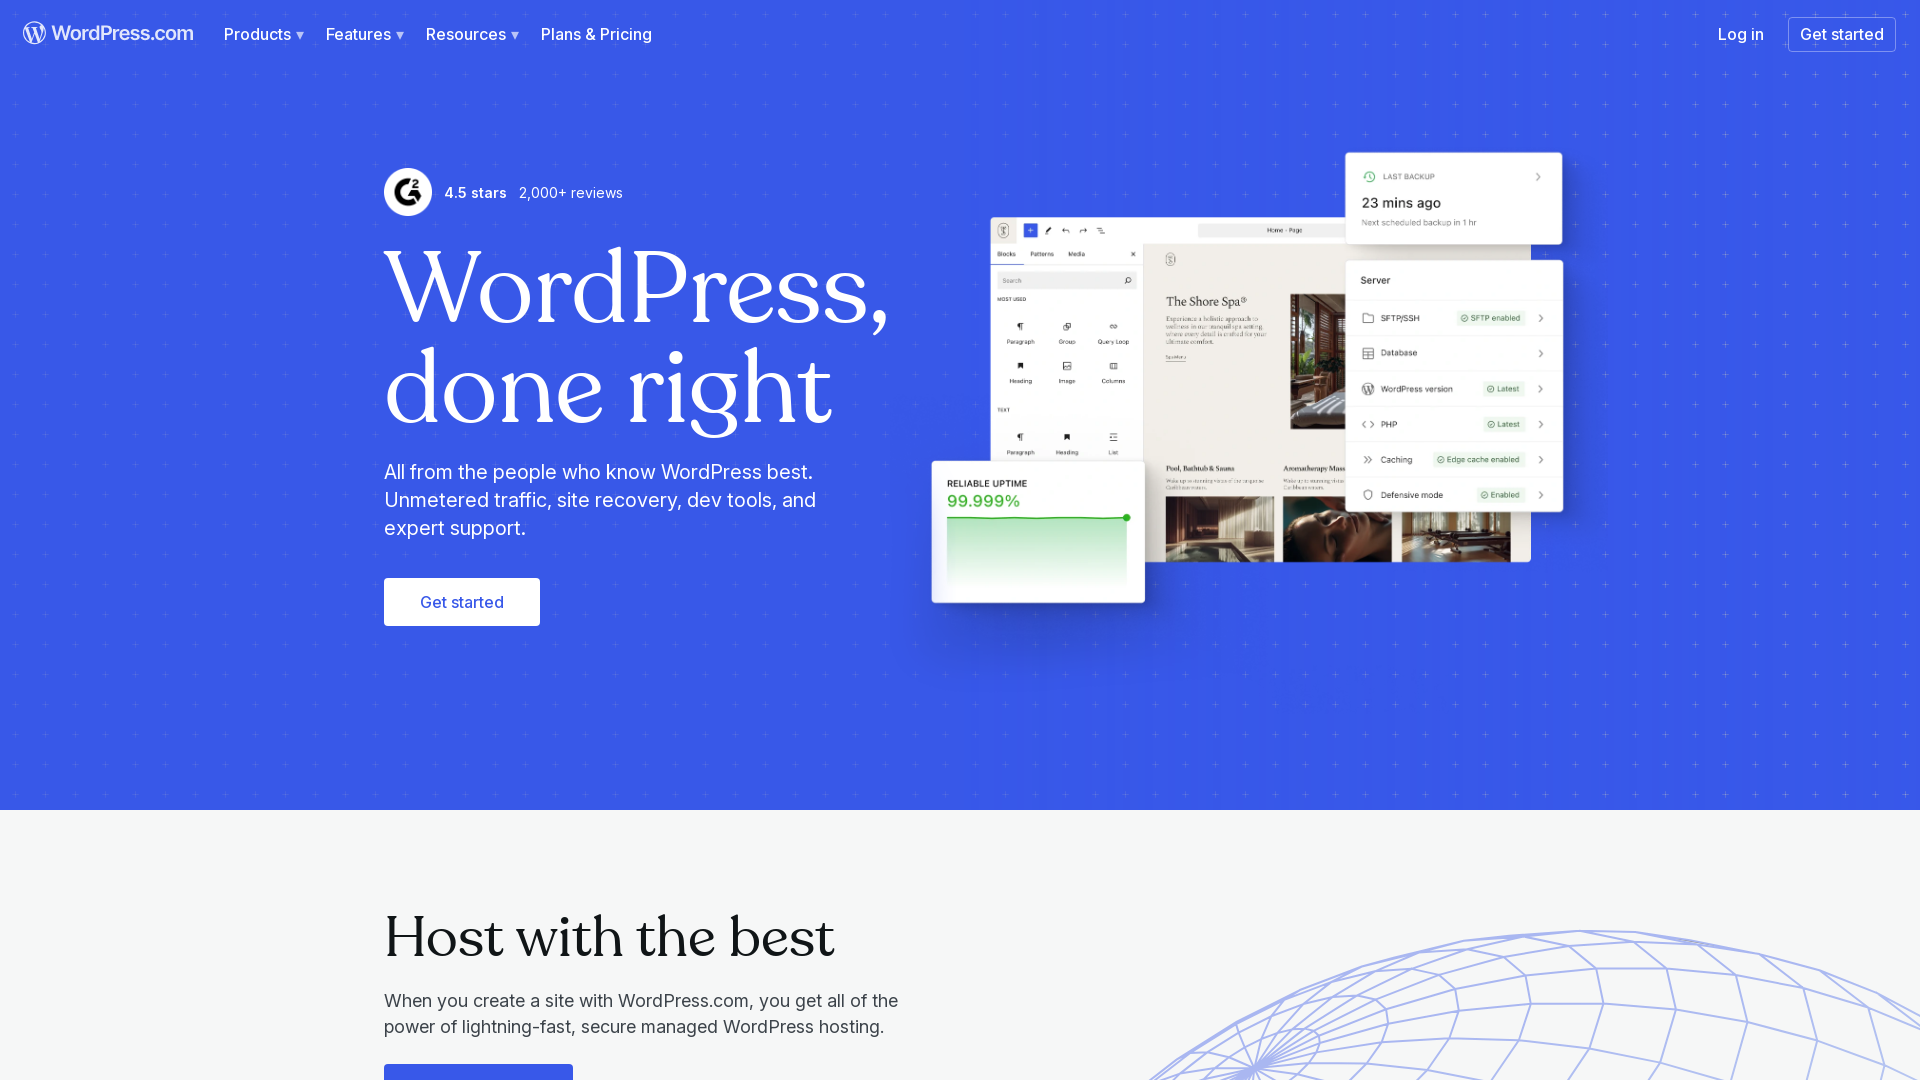